Navigates through dropdown menus on Spinny.com by hovering over different filter categories (Budget, Make & Model, Year, Fuel, KM Driven, Body Type, Transmission) and extracting the text content from each dropdown

Starting URL: https://www.spinny.com/

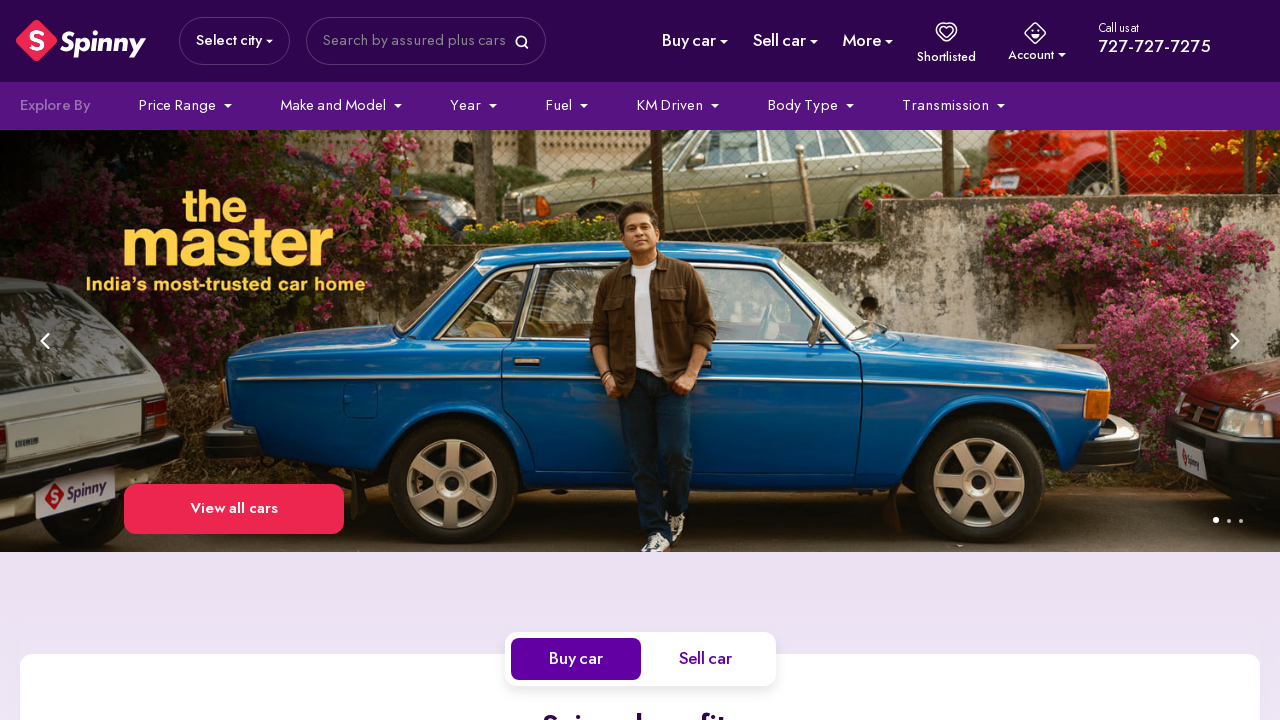

Waited for explore by container to load
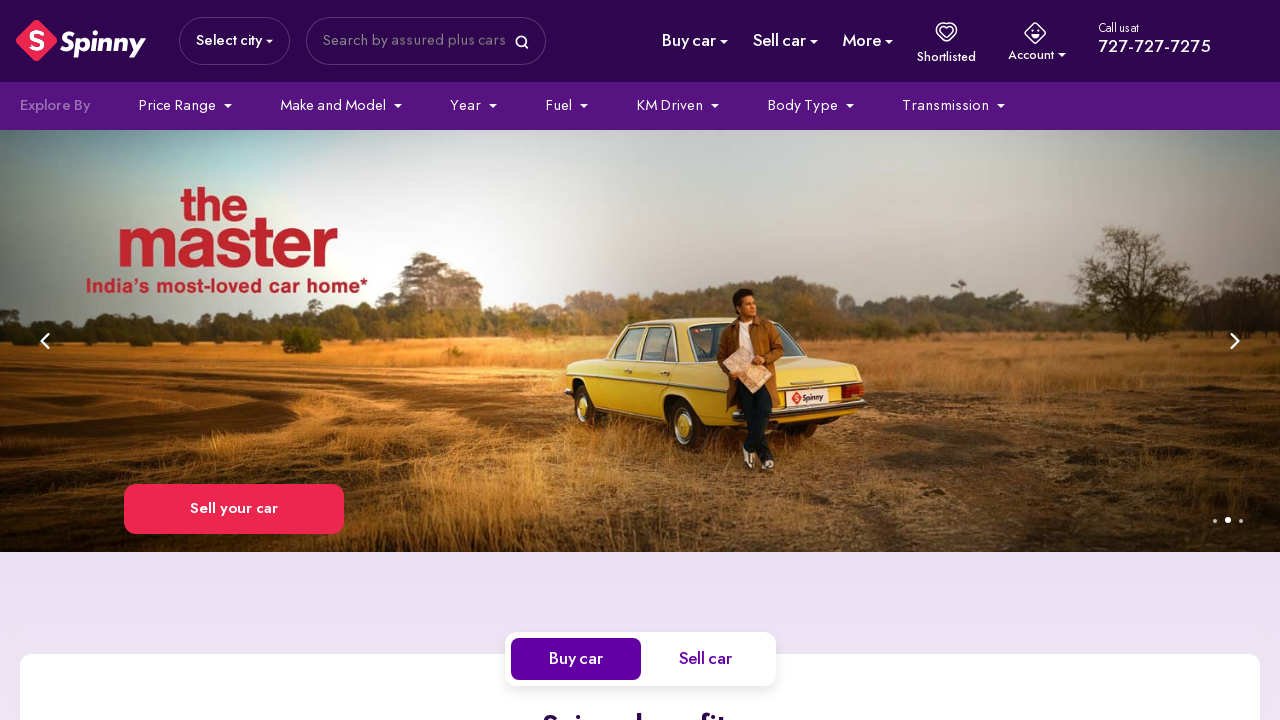

Hovered over menu item 1 (filter category index 0) at (185, 106) on (//div[@class='ExploreBy__exploreByContainer']/ul/li)[2]
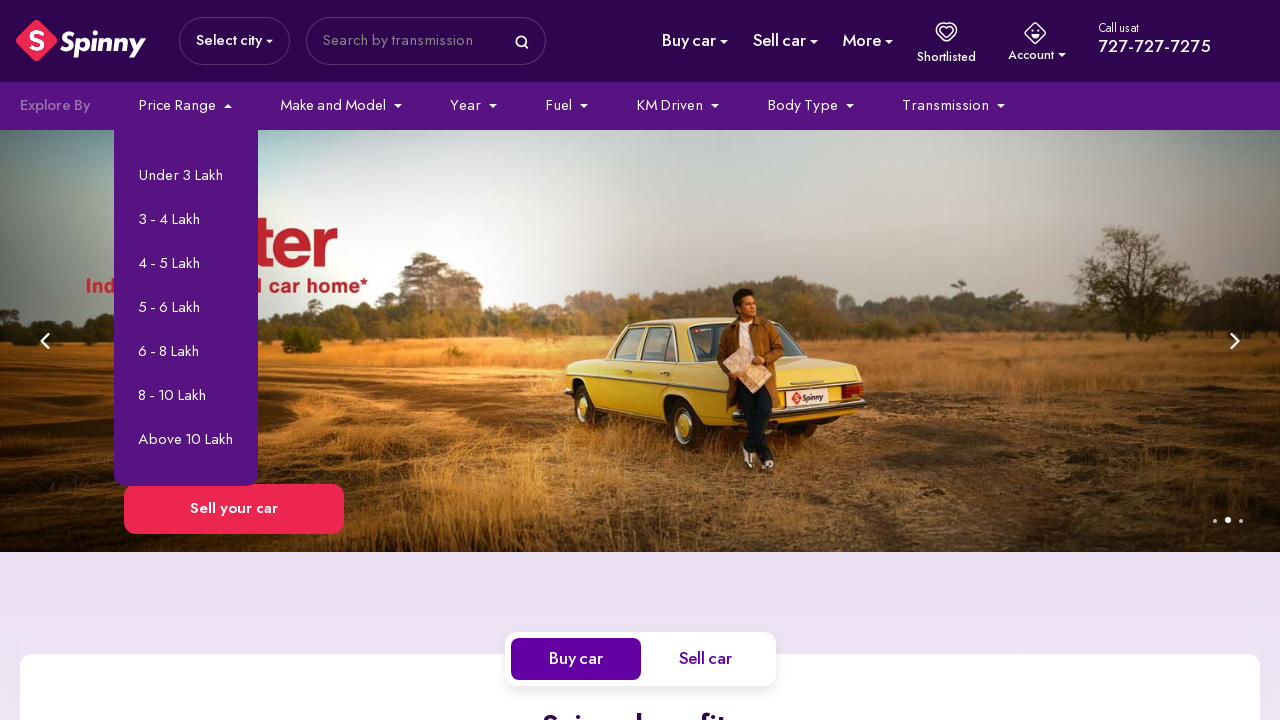

Waited 500ms for dropdown menu 1 to appear
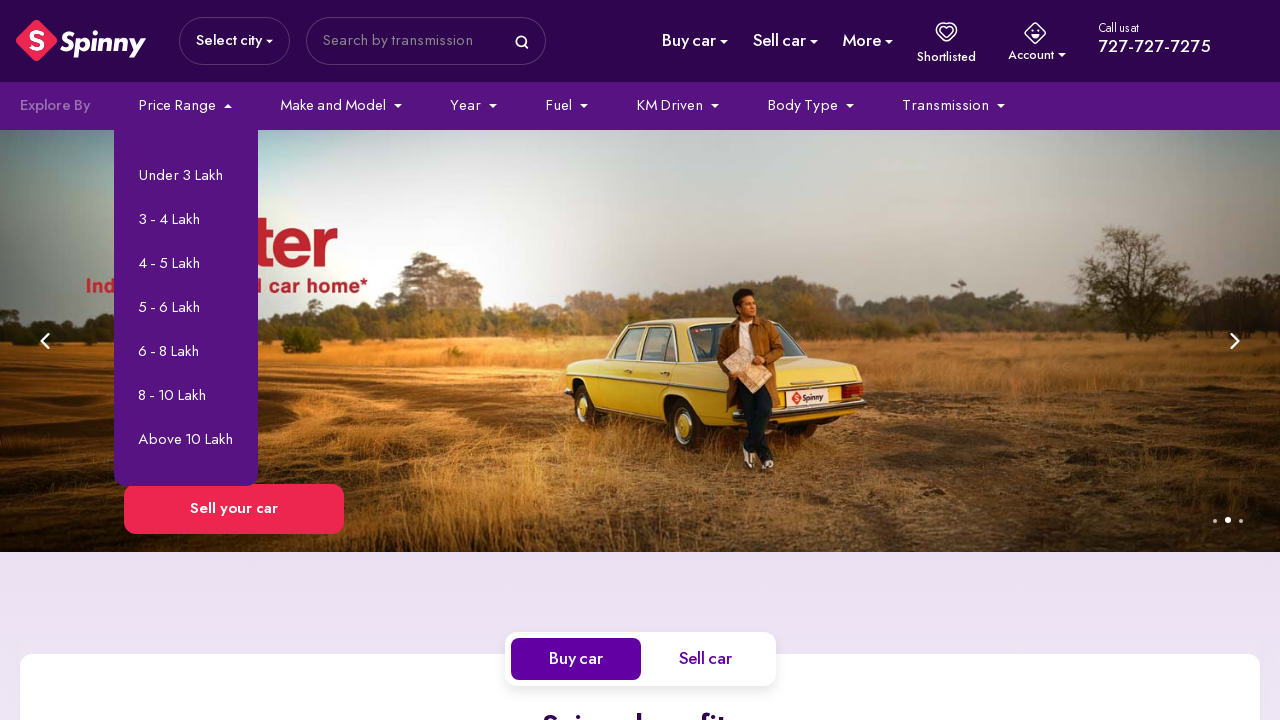

Dropdown menu 1 content is now visible
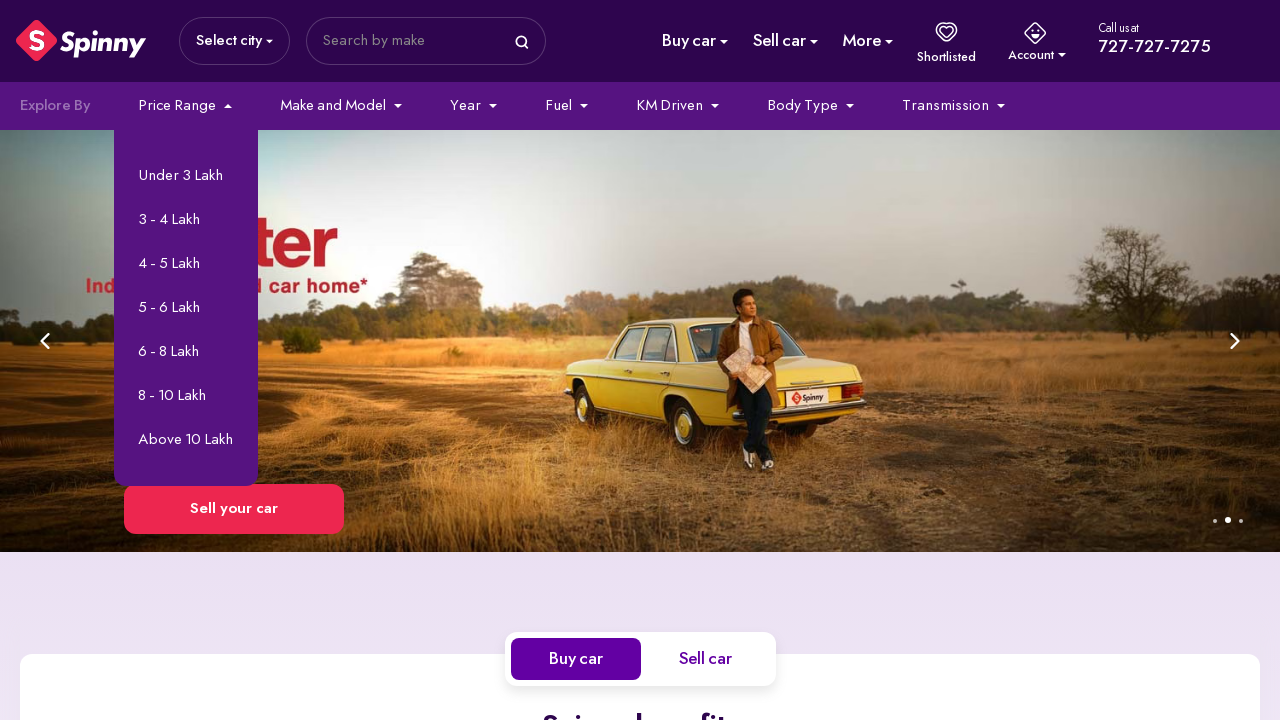

Hovered over menu item 2 (filter category index 1) at (341, 106) on (//div[@class='ExploreBy__exploreByContainer']/ul/li)[3]
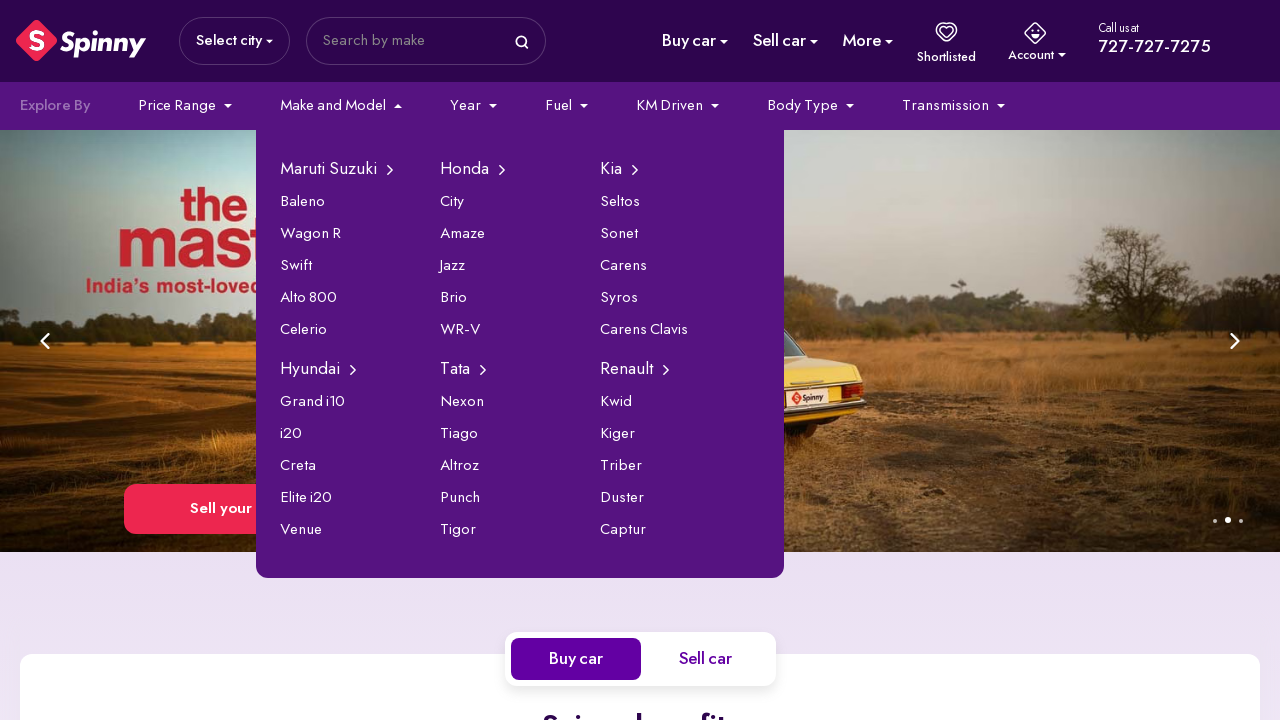

Waited 500ms for dropdown menu 2 to appear
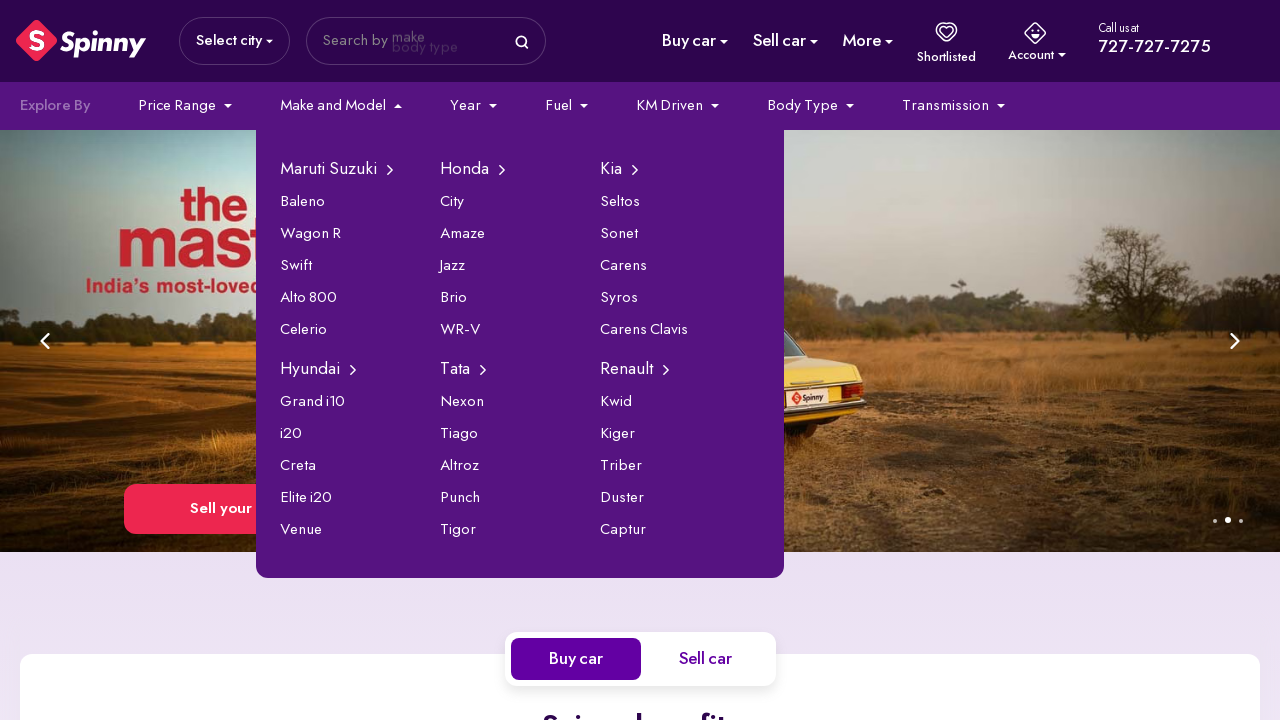

Dropdown menu 2 content is now visible
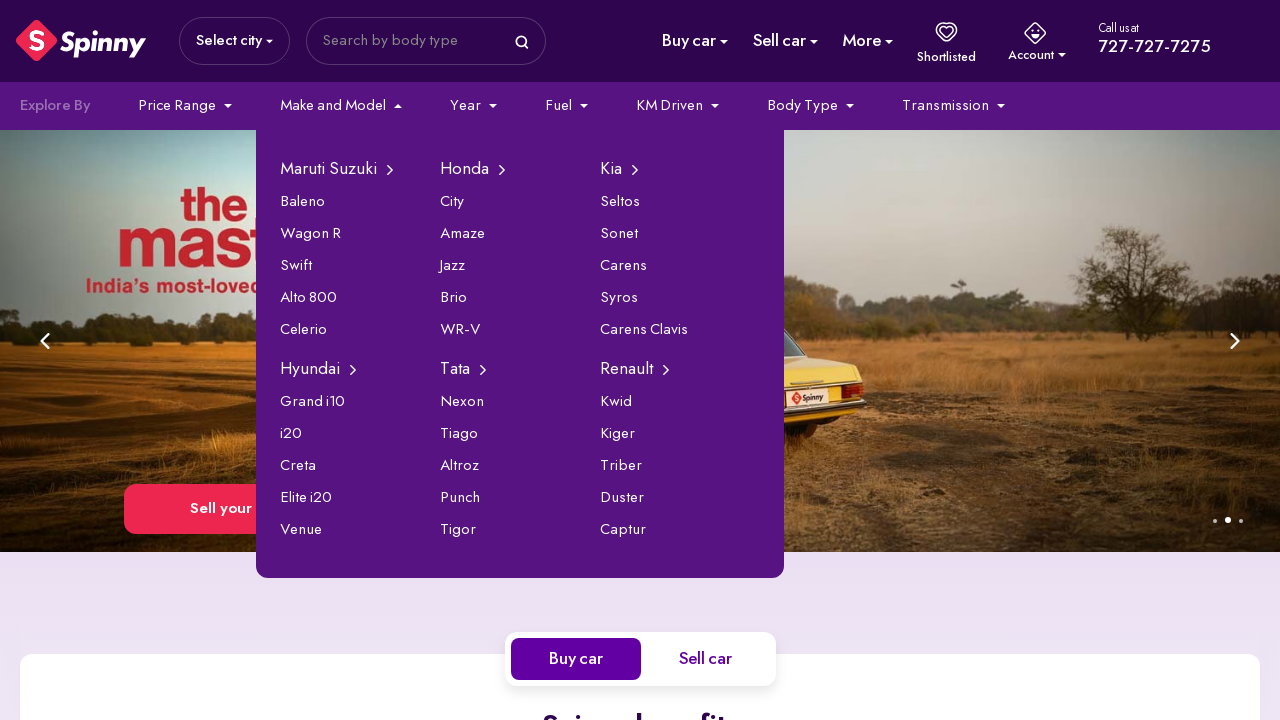

Hovered over menu item 3 (filter category index 2) at (474, 106) on (//div[@class='ExploreBy__exploreByContainer']/ul/li)[4]
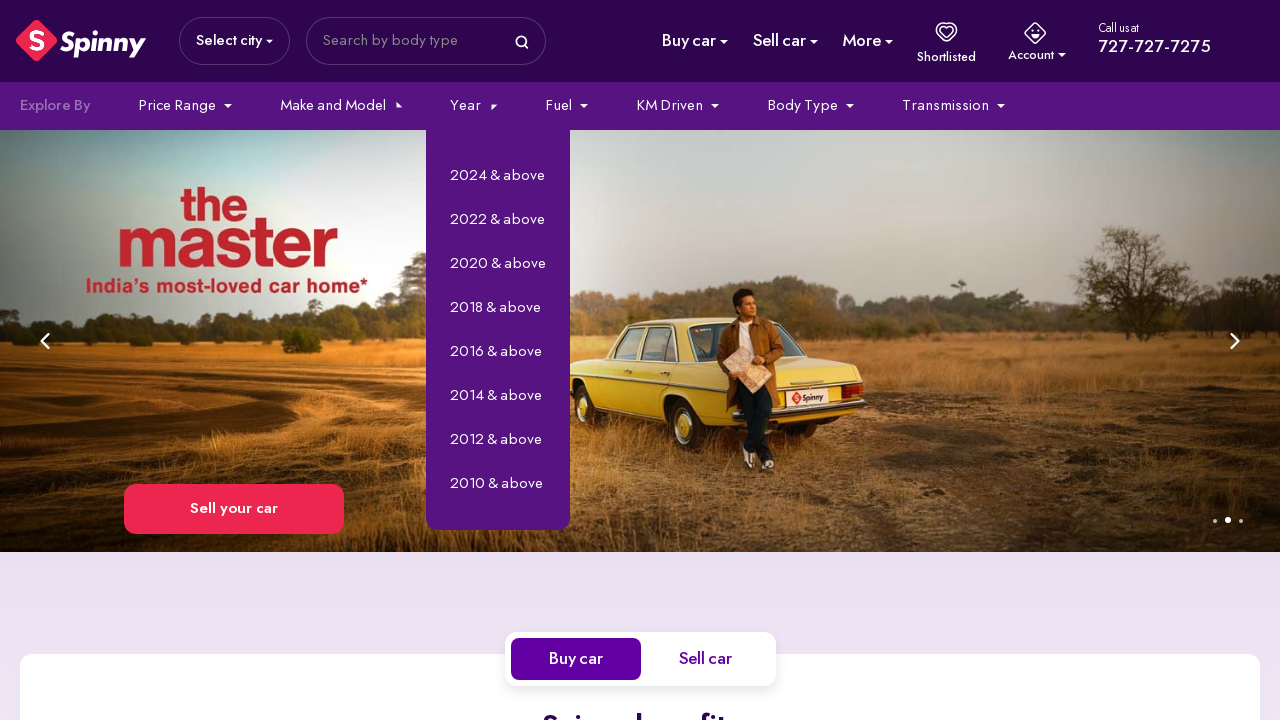

Waited 500ms for dropdown menu 3 to appear
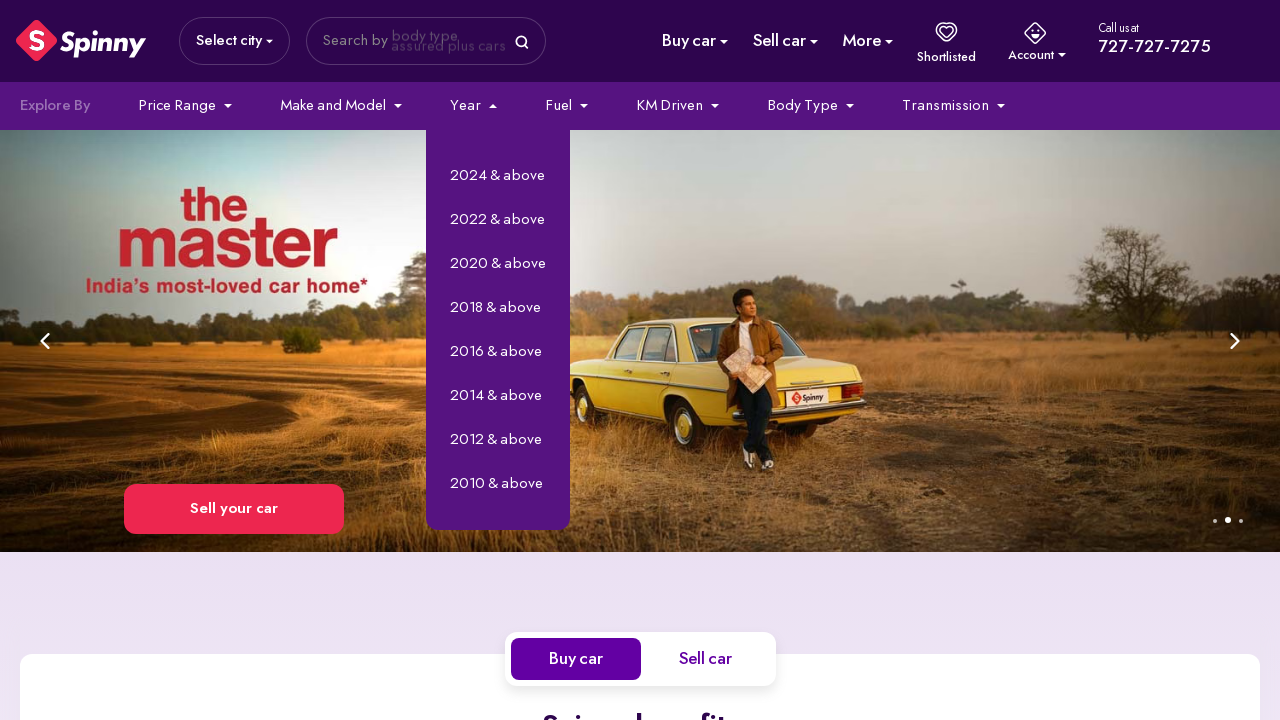

Dropdown menu 3 content is now visible
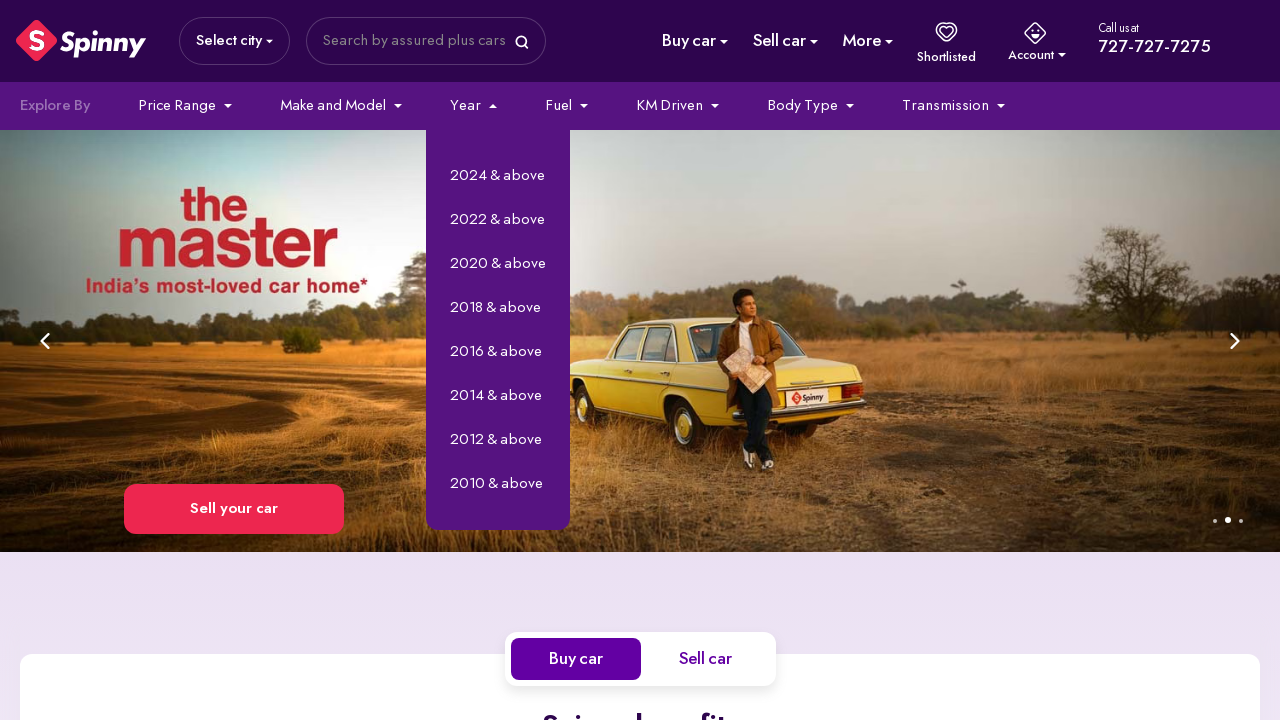

Hovered over menu item 4 (filter category index 3) at (566, 106) on (//div[@class='ExploreBy__exploreByContainer']/ul/li)[5]
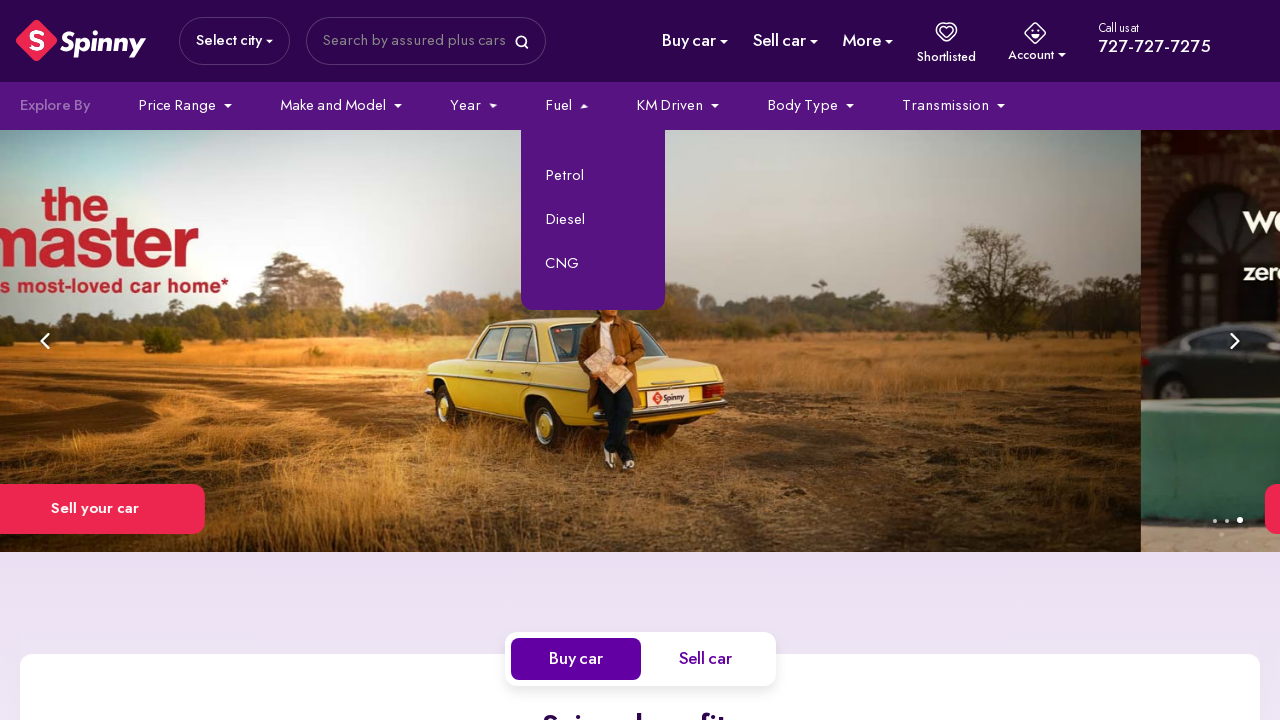

Waited 500ms for dropdown menu 4 to appear
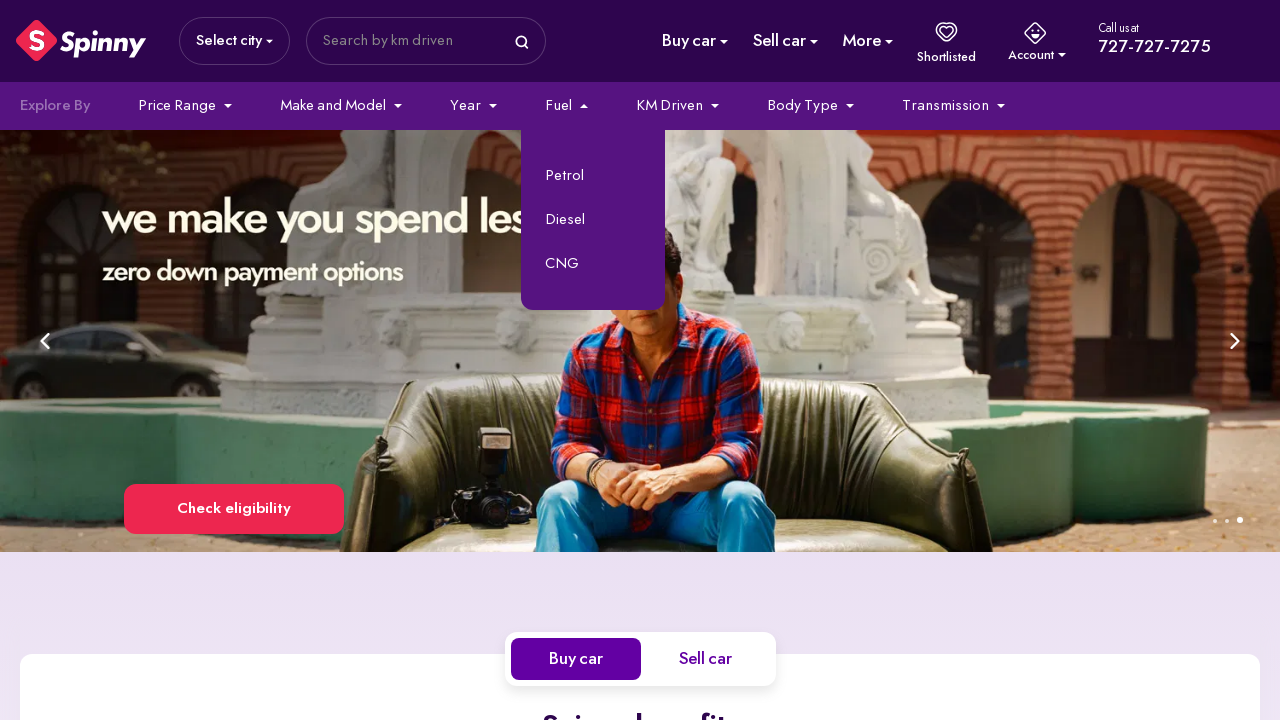

Dropdown menu 4 content is now visible
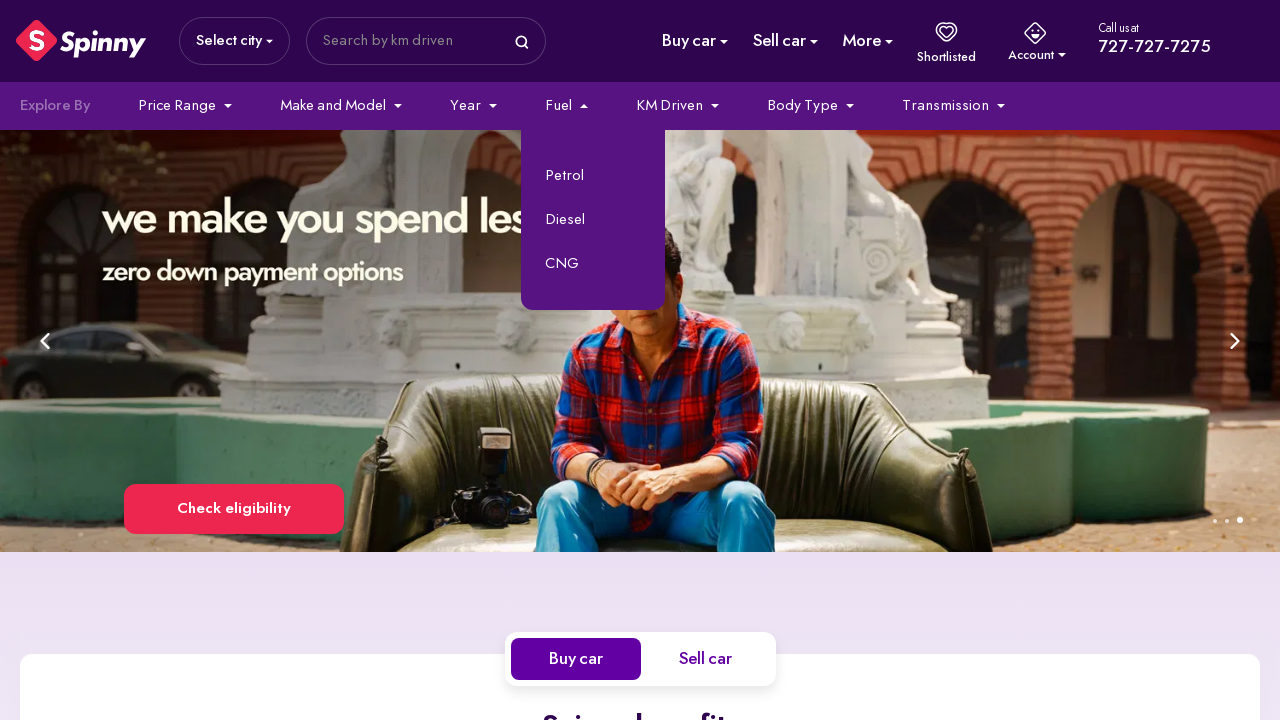

Hovered over menu item 5 (filter category index 4) at (678, 106) on (//div[@class='ExploreBy__exploreByContainer']/ul/li)[6]
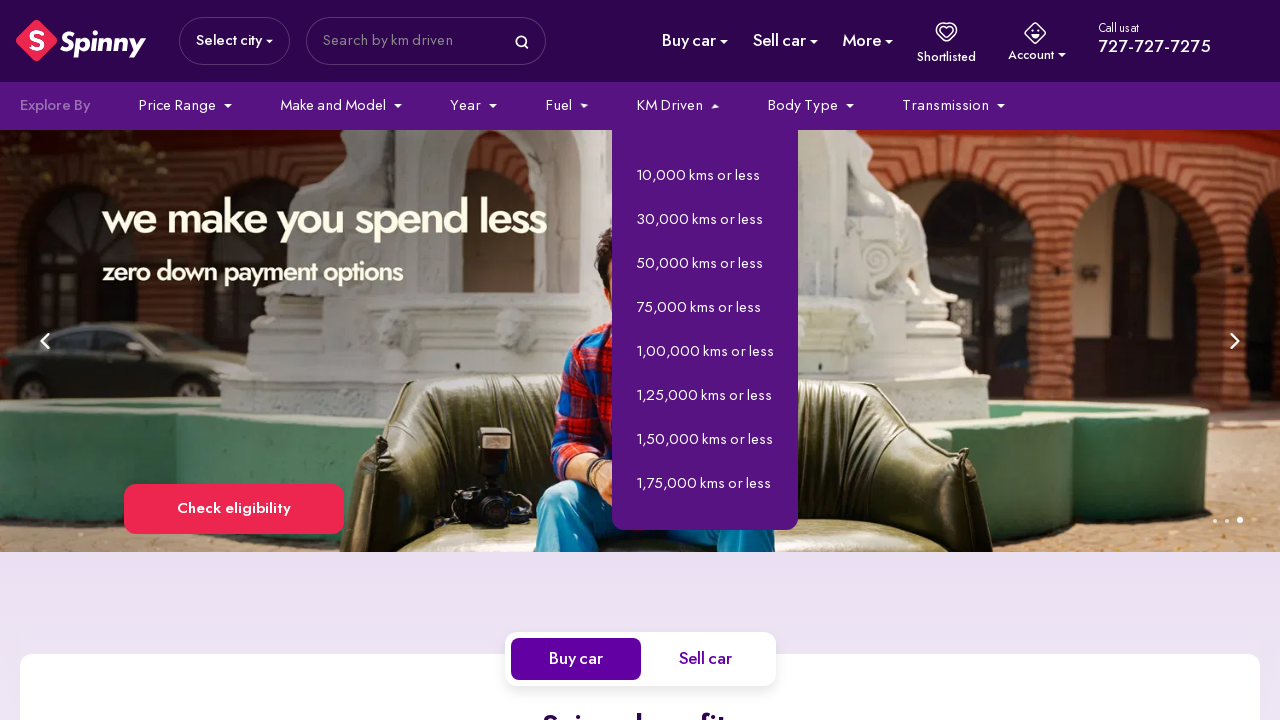

Waited 500ms for dropdown menu 5 to appear
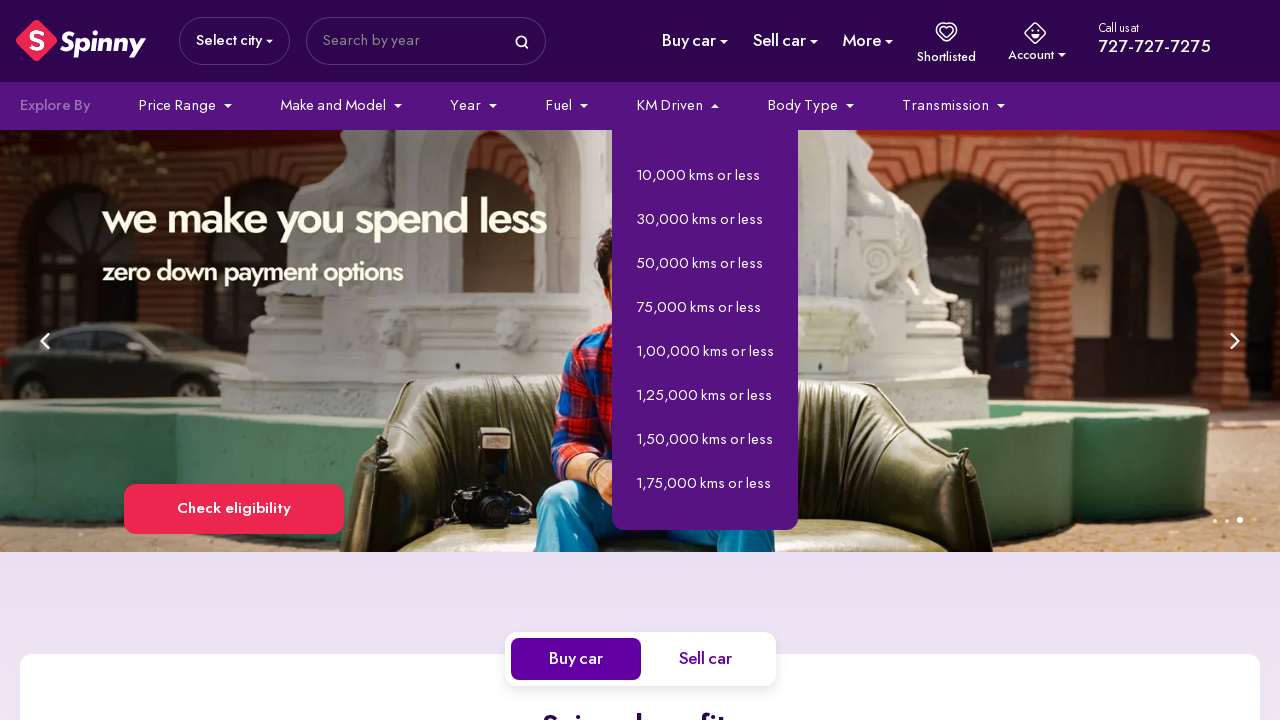

Dropdown menu 5 content is now visible
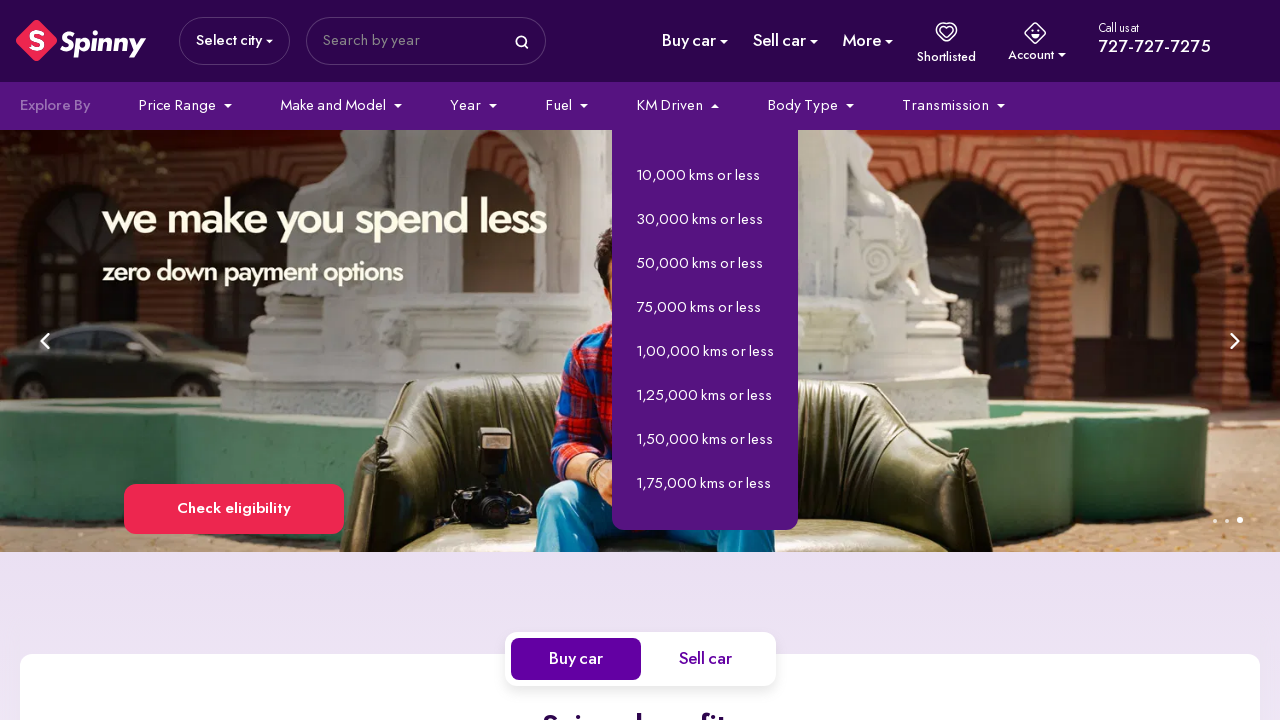

Hovered over menu item 6 (filter category index 5) at (810, 106) on (//div[@class='ExploreBy__exploreByContainer']/ul/li)[7]
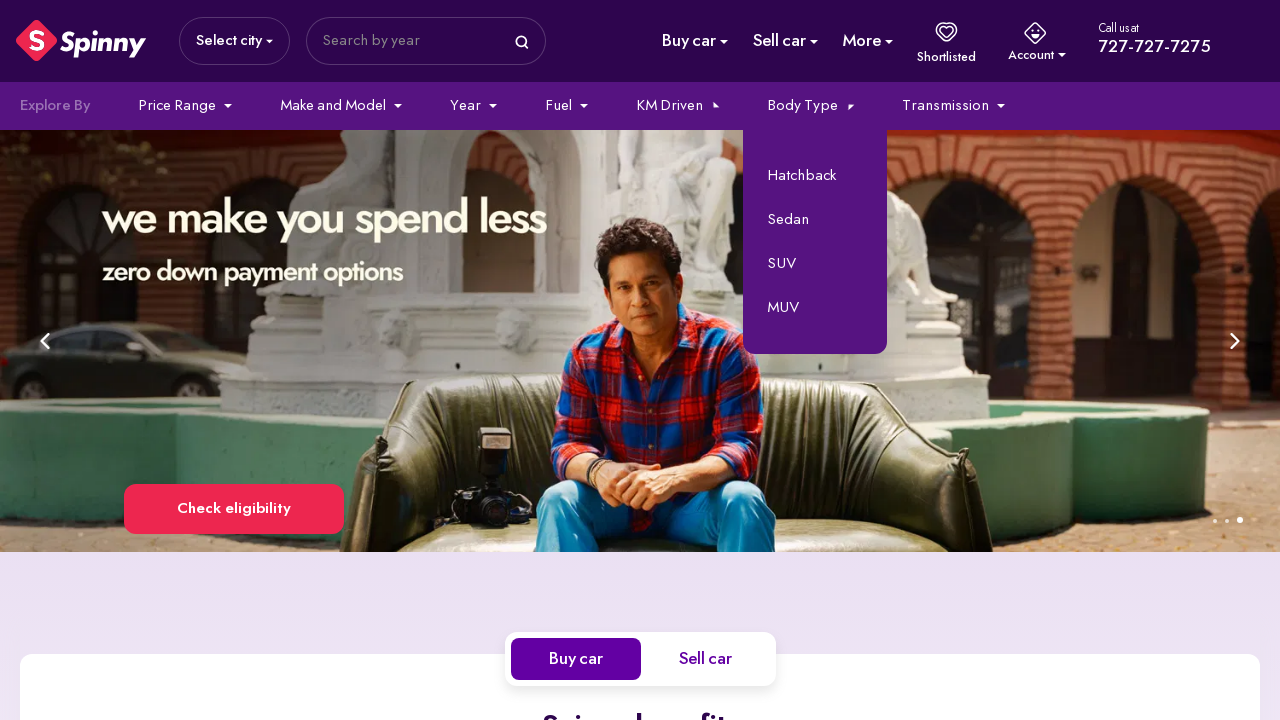

Waited 500ms for dropdown menu 6 to appear
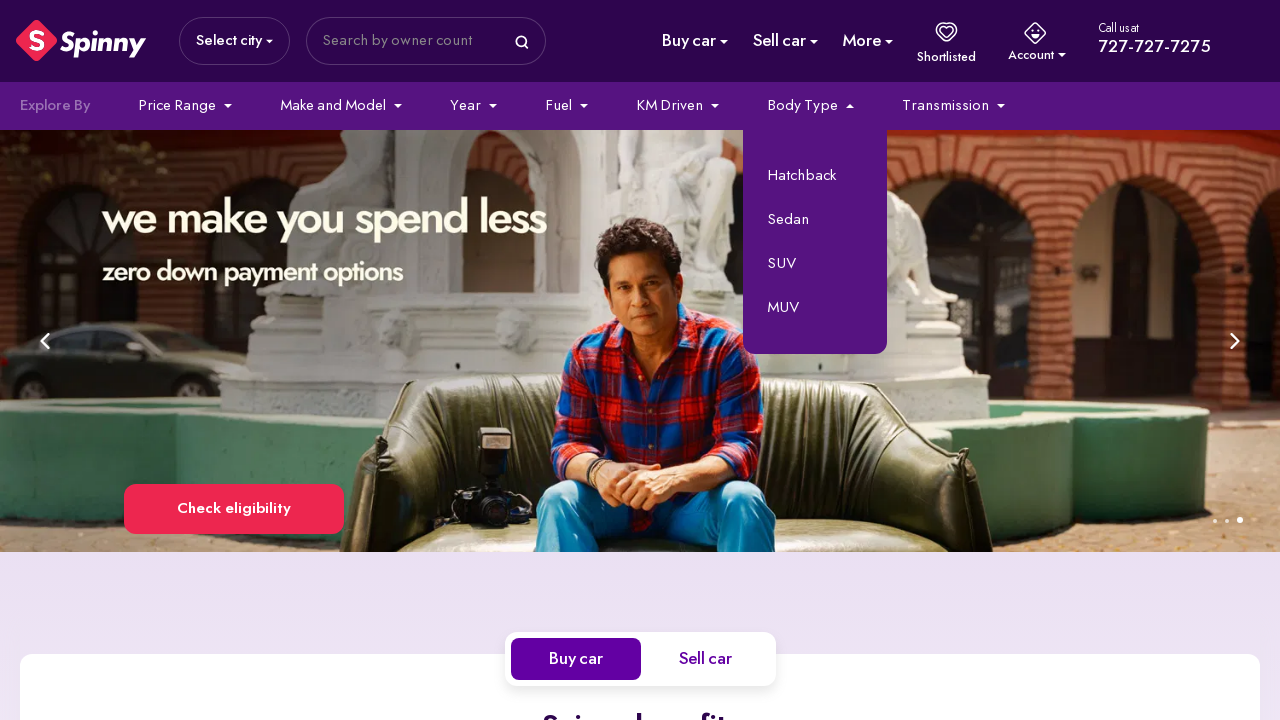

Dropdown menu 6 content is now visible
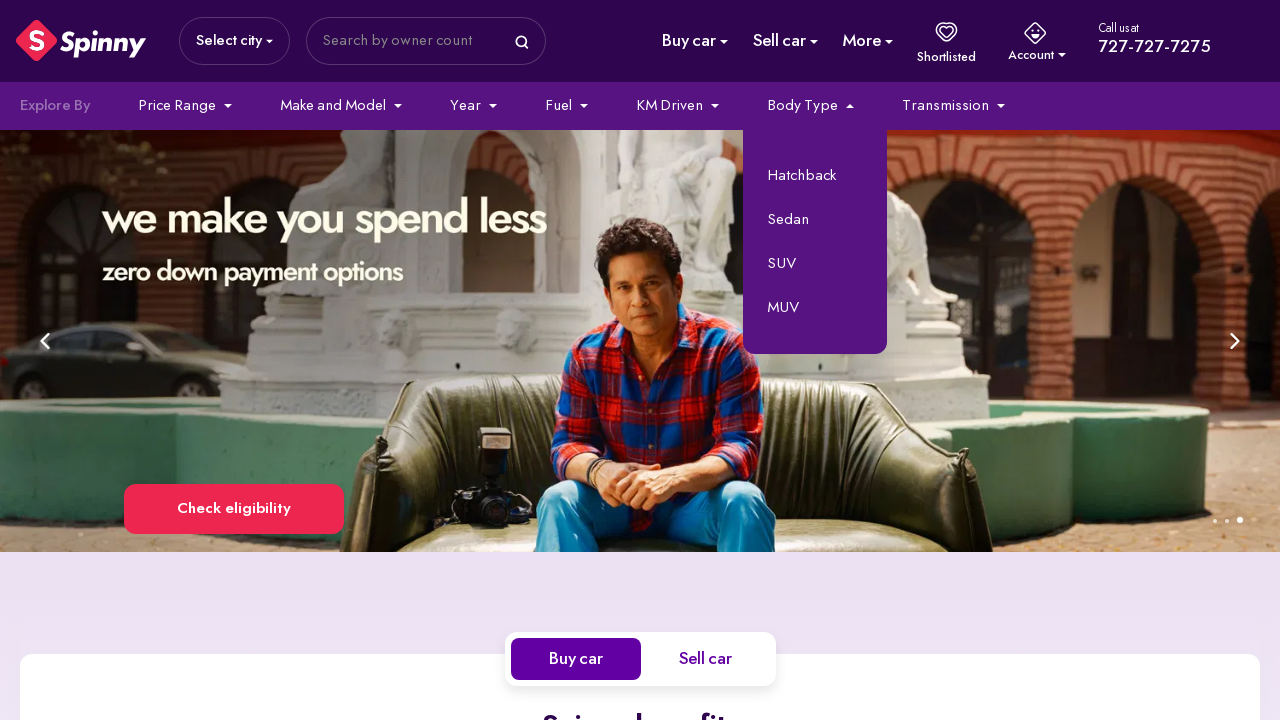

Hovered over menu item 7 (filter category index 6) at (954, 106) on (//div[@class='ExploreBy__exploreByContainer']/ul/li)[8]
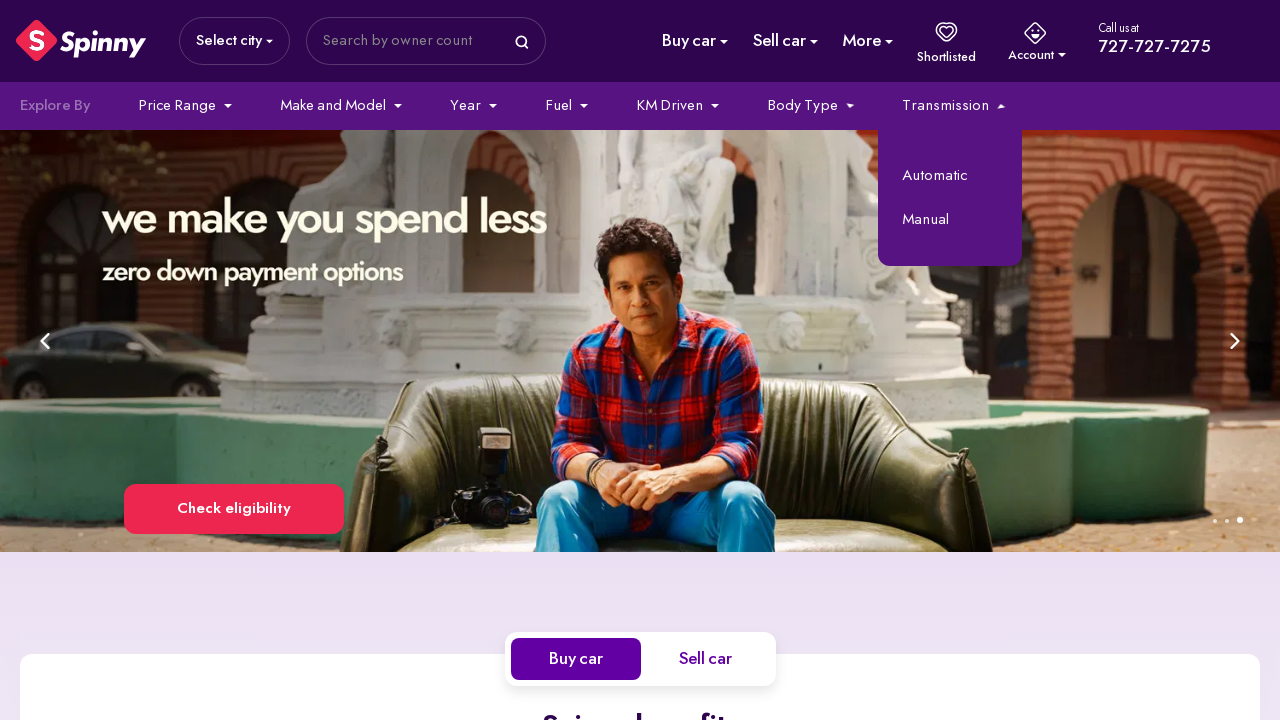

Waited 500ms for dropdown menu 7 to appear
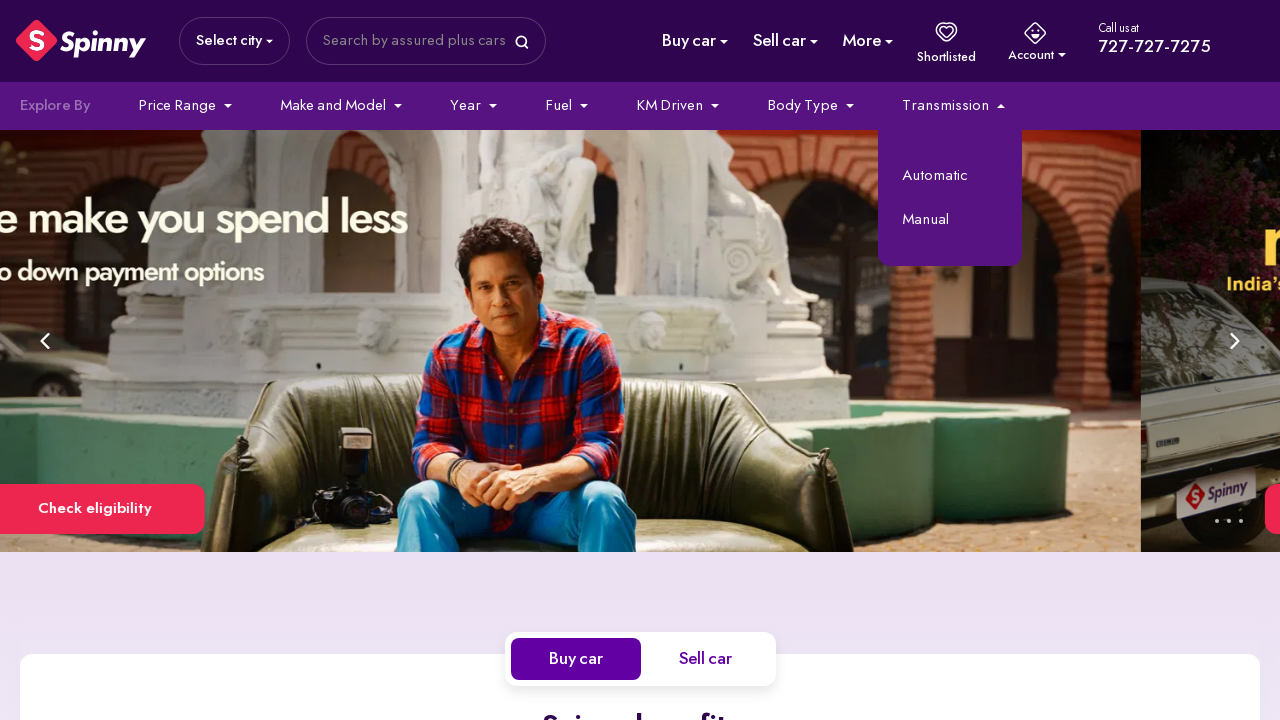

Dropdown menu 7 content is now visible
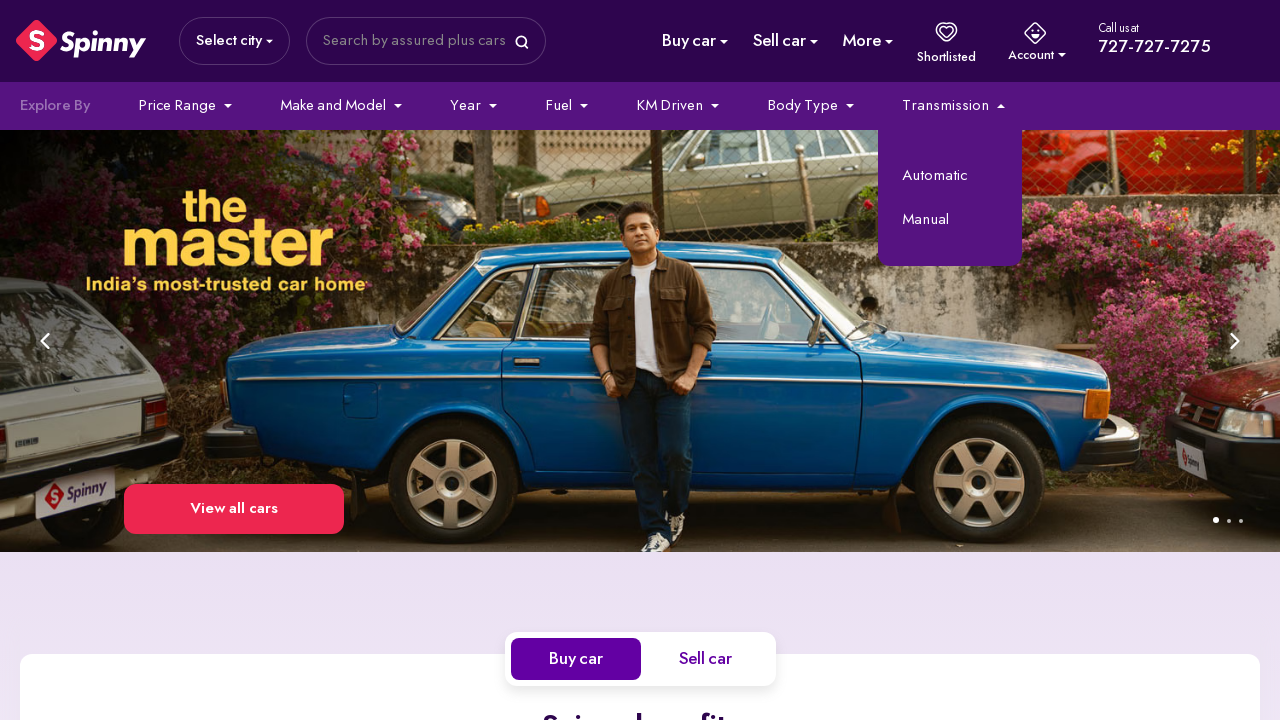

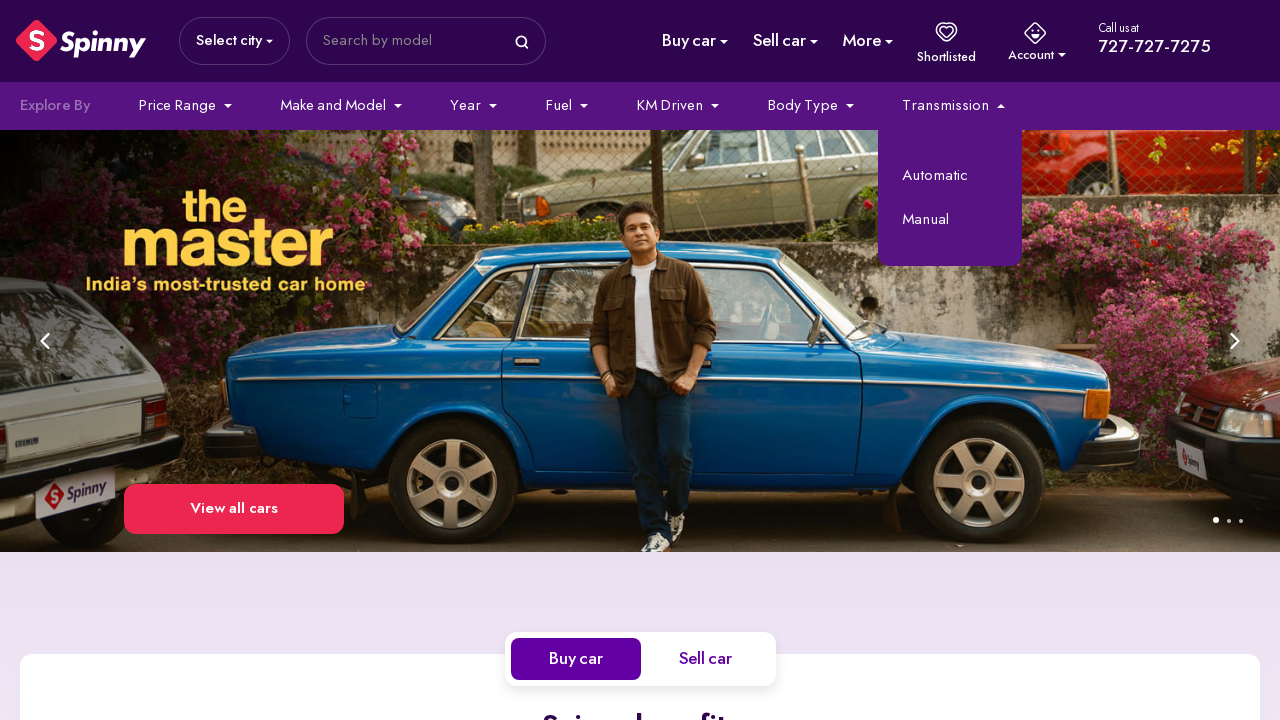